Tests iframe interaction by switching to a frame and verifying the heading text within it

Starting URL: http://demoqa.com/frames

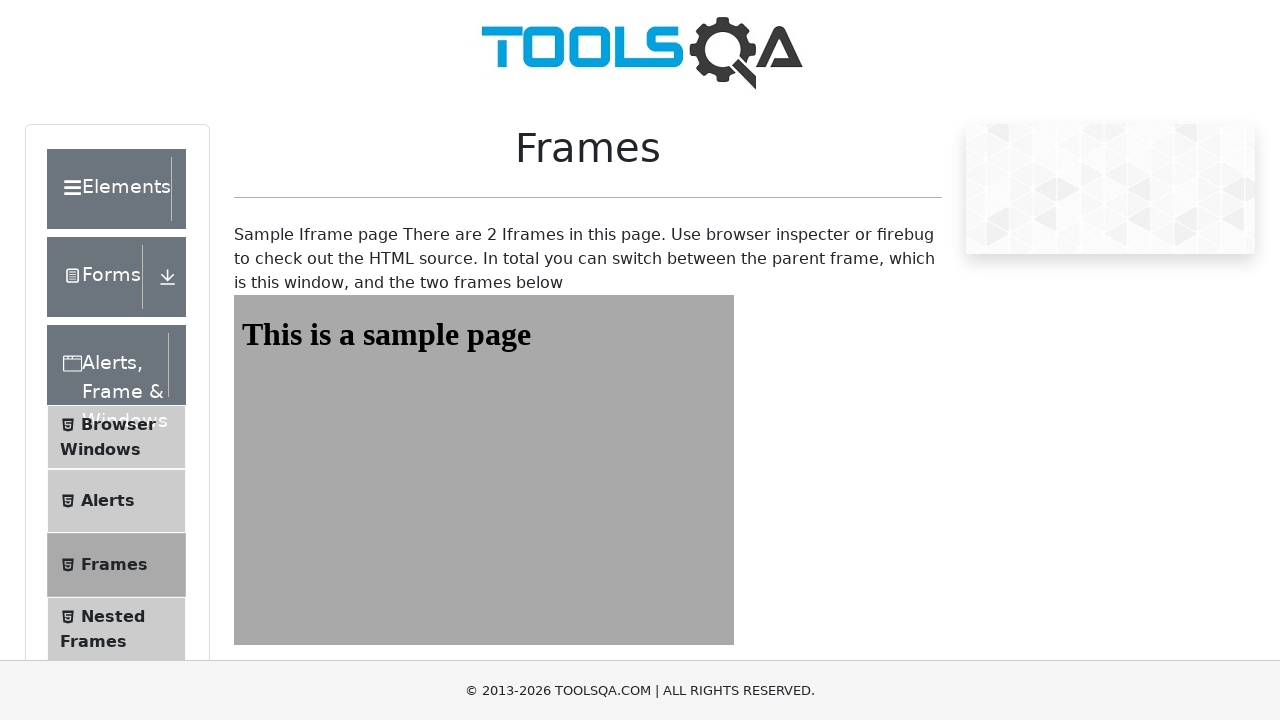

Navigated to http://demoqa.com/frames
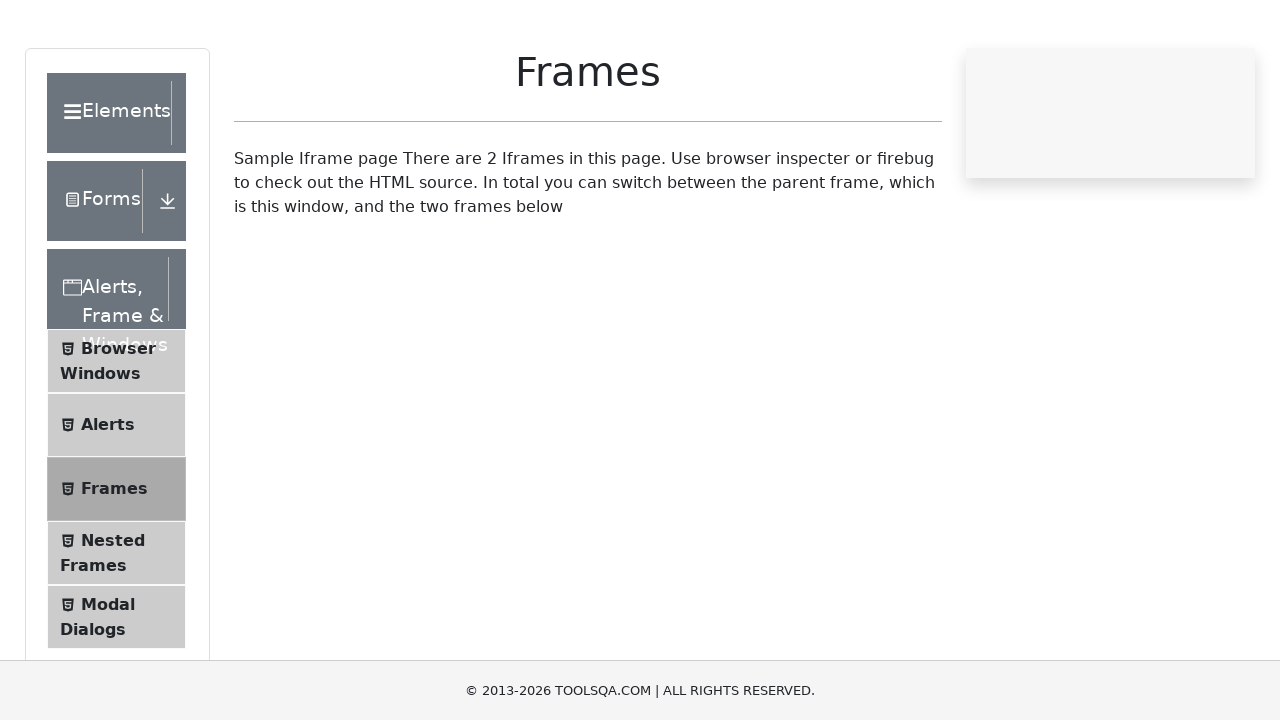

Located iframe with id 'frame1'
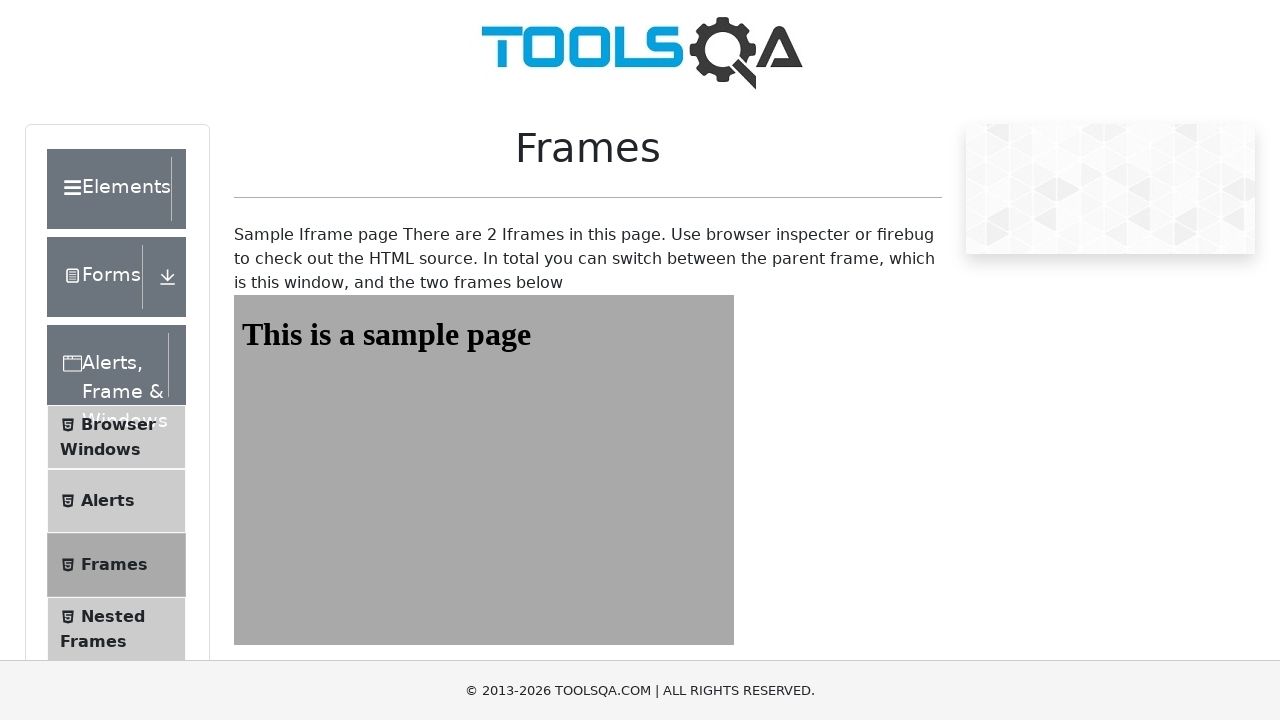

Retrieved heading text from iframe: This is a sample page
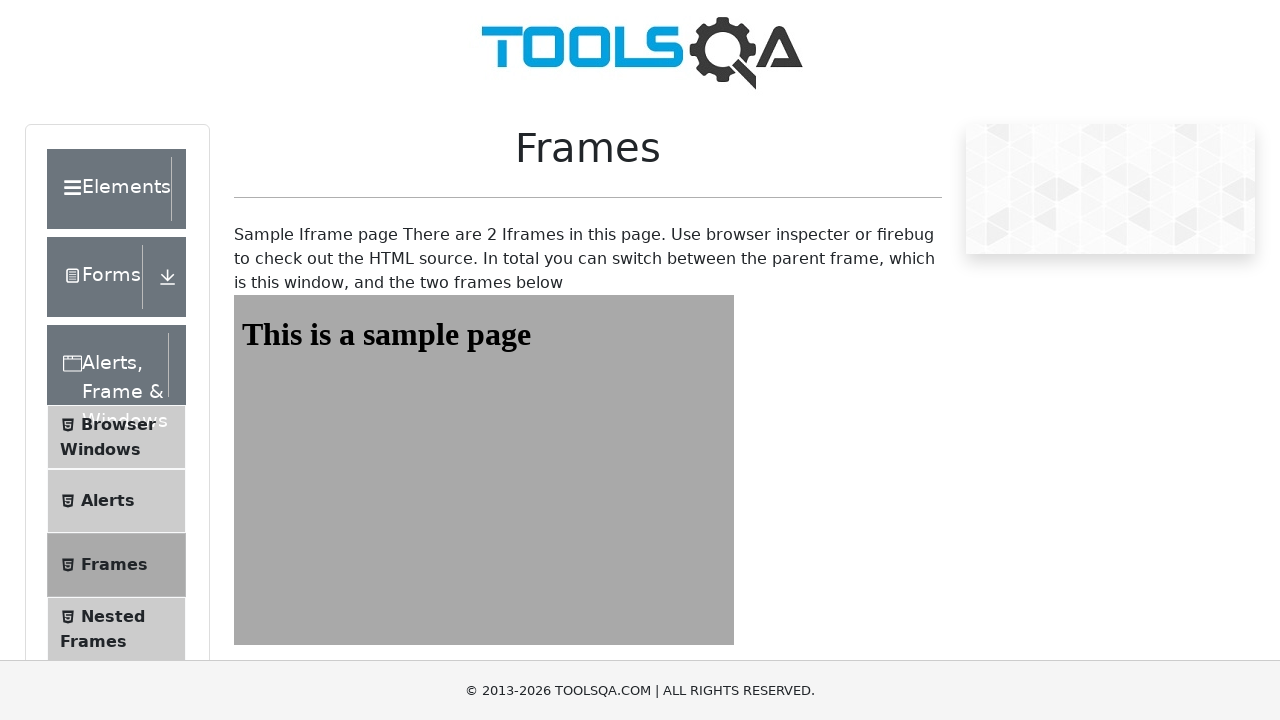

Verified heading text exists within iframe
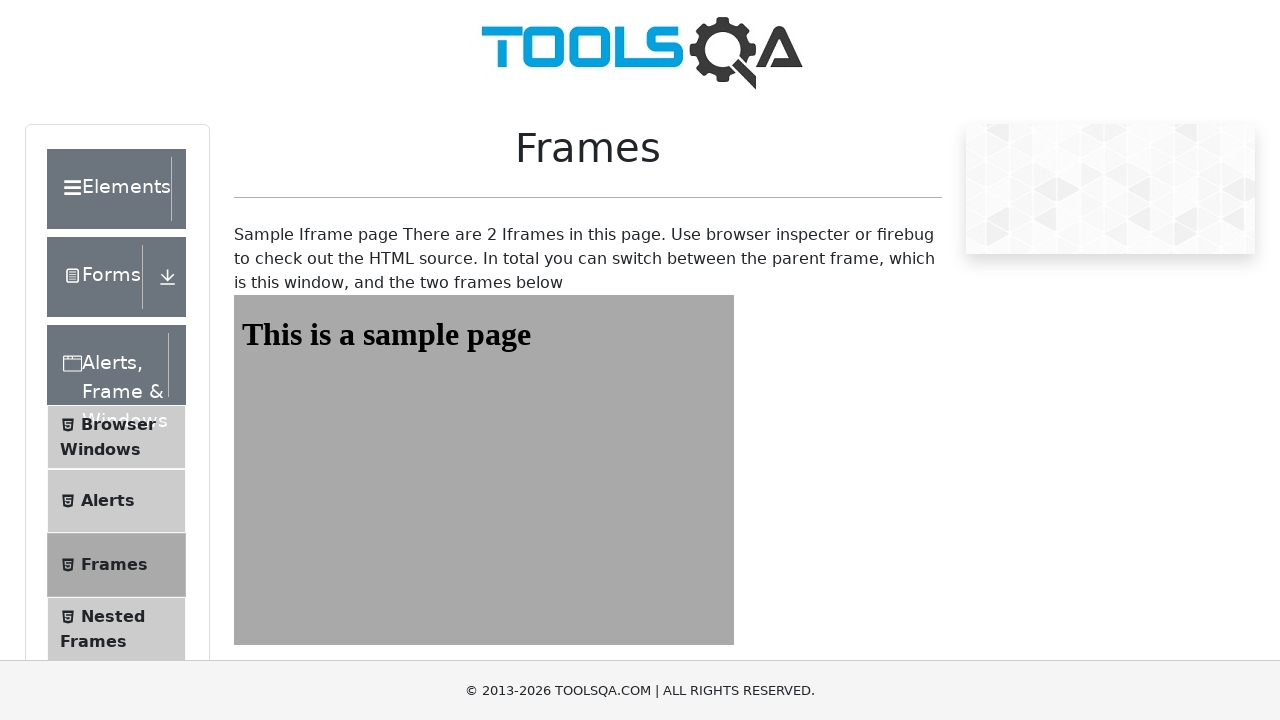

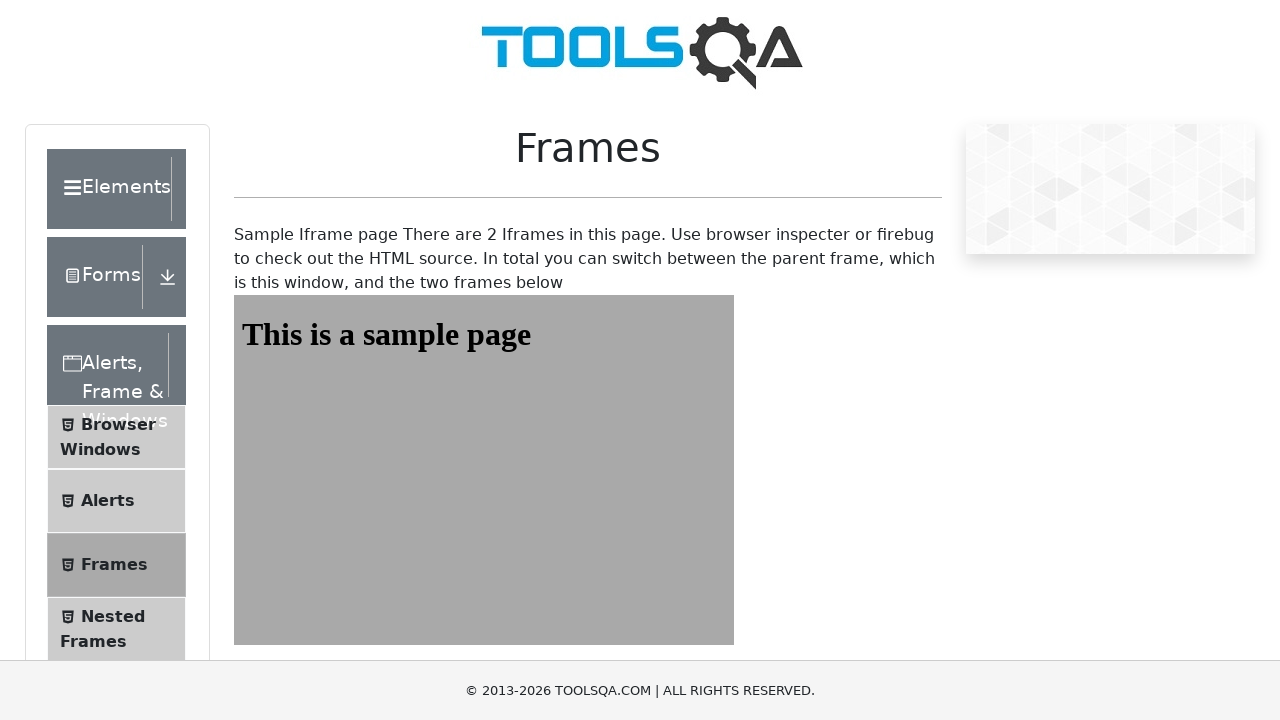